Tests navigation to the controlgroup page from jQuery homepage

Starting URL: https://jqueryui.com/

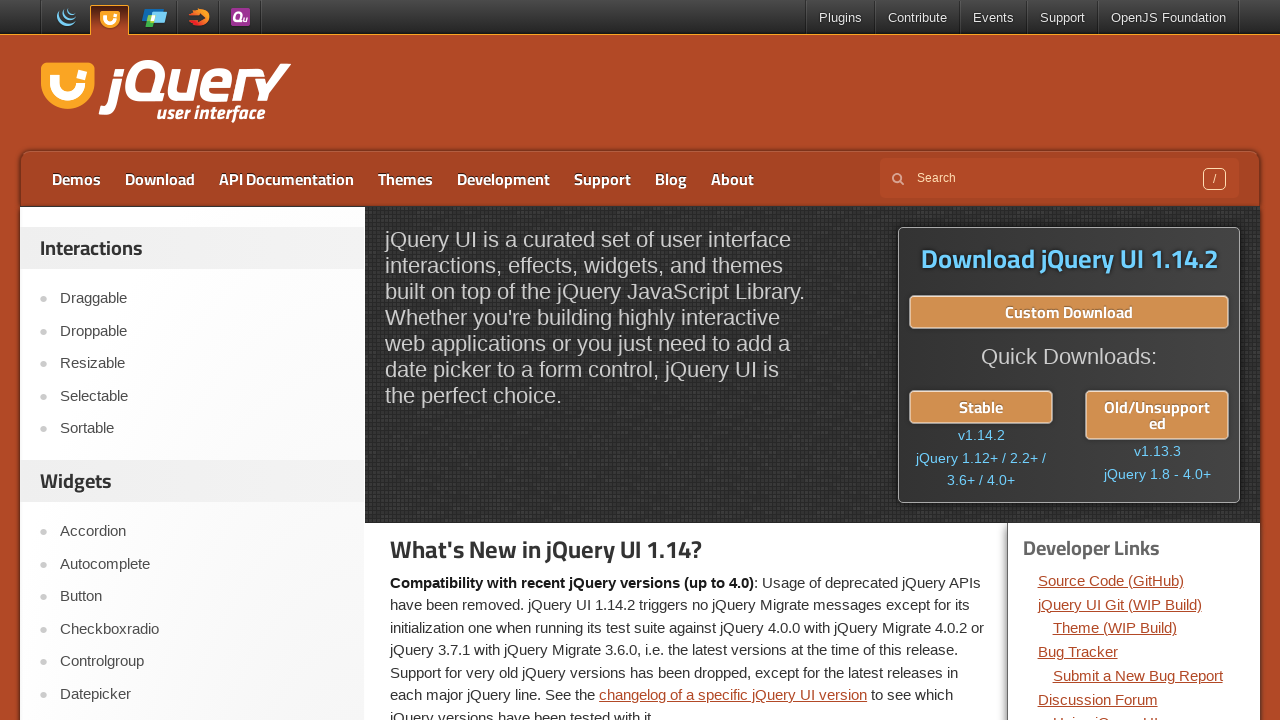

Clicked on Controlgroup link to navigate from jQuery homepage at (202, 662) on text=Controlgroup
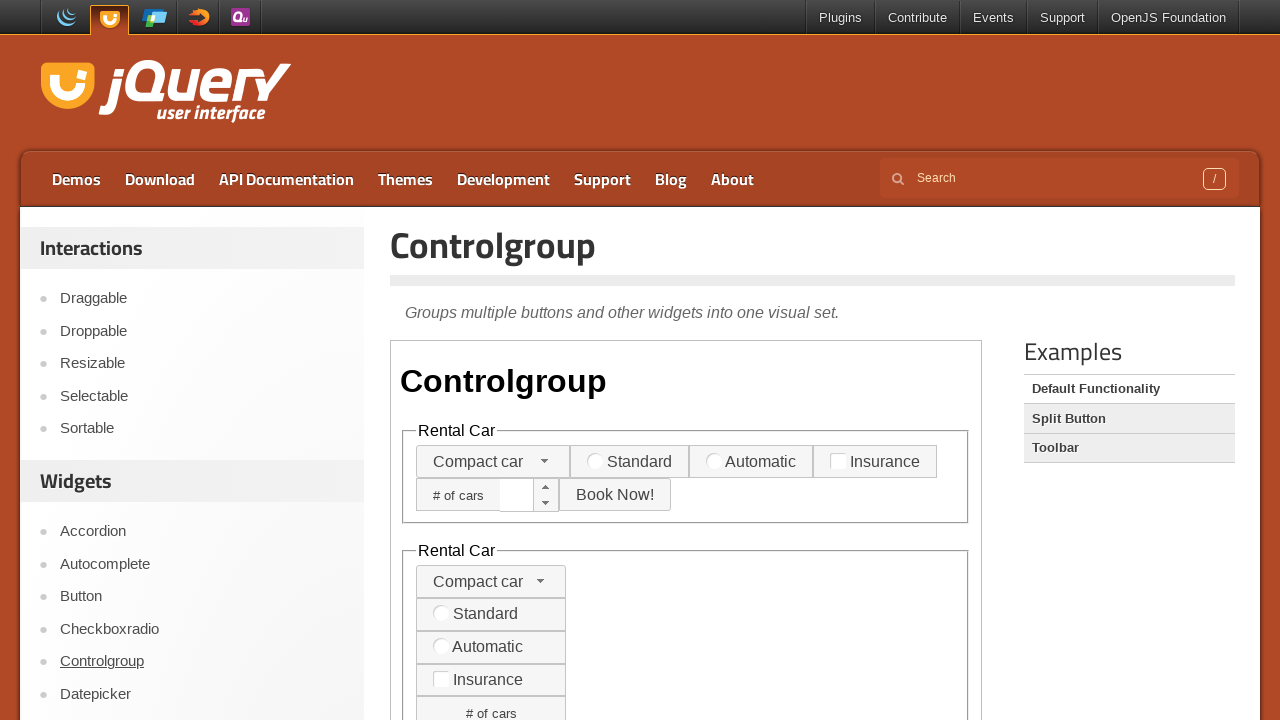

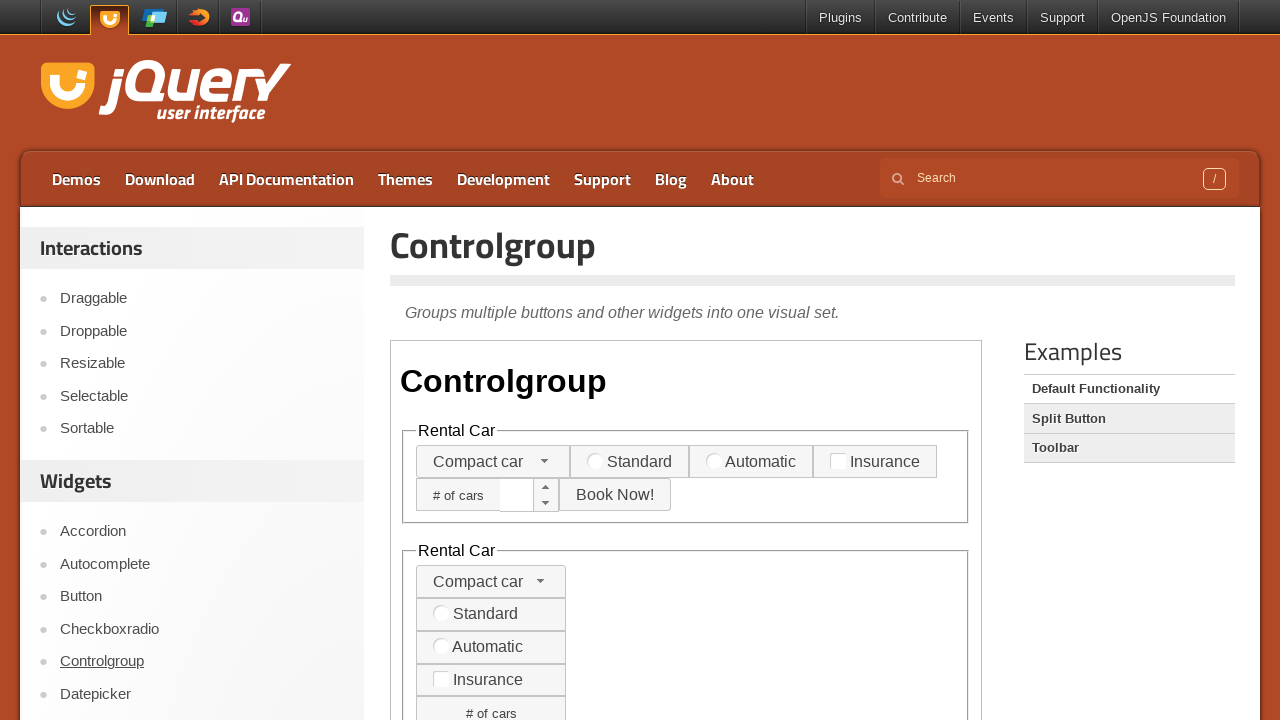